Tests that todo data persists after page reload

Starting URL: https://demo.playwright.dev/todomvc

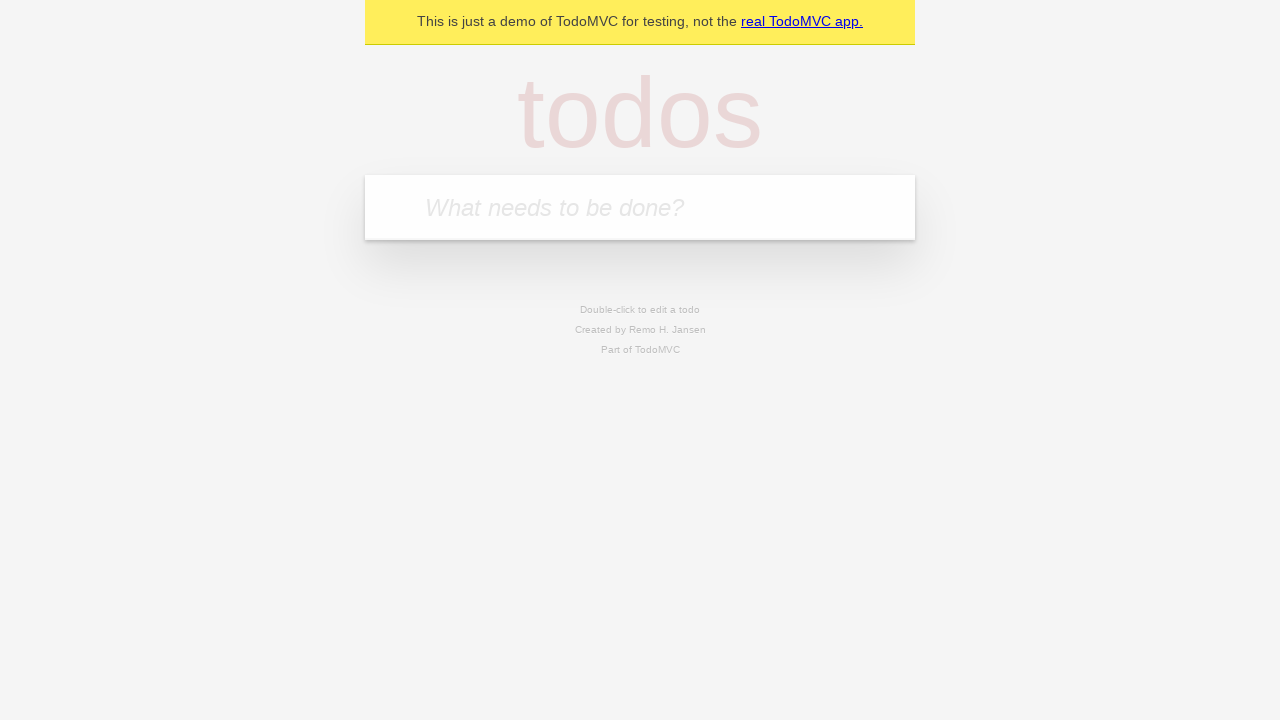

Filled todo input with 'buy some cheese' on internal:attr=[placeholder="What needs to be done?"i]
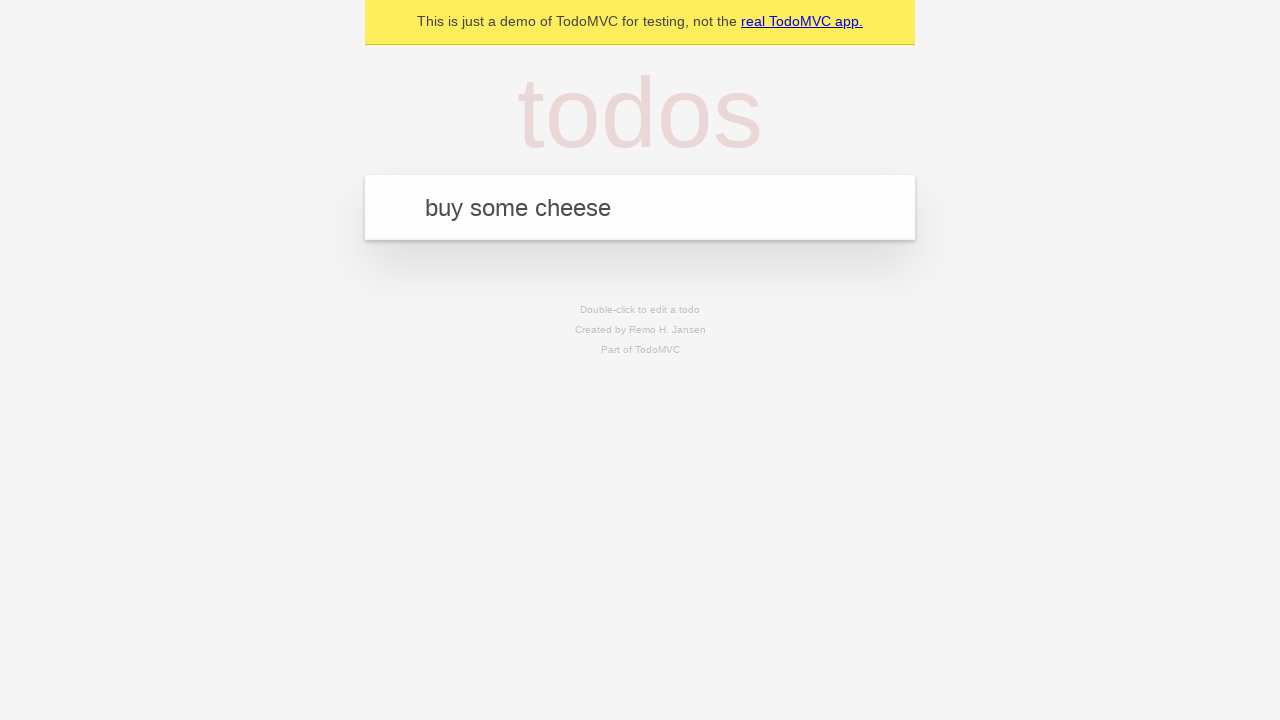

Pressed Enter to create first todo item on internal:attr=[placeholder="What needs to be done?"i]
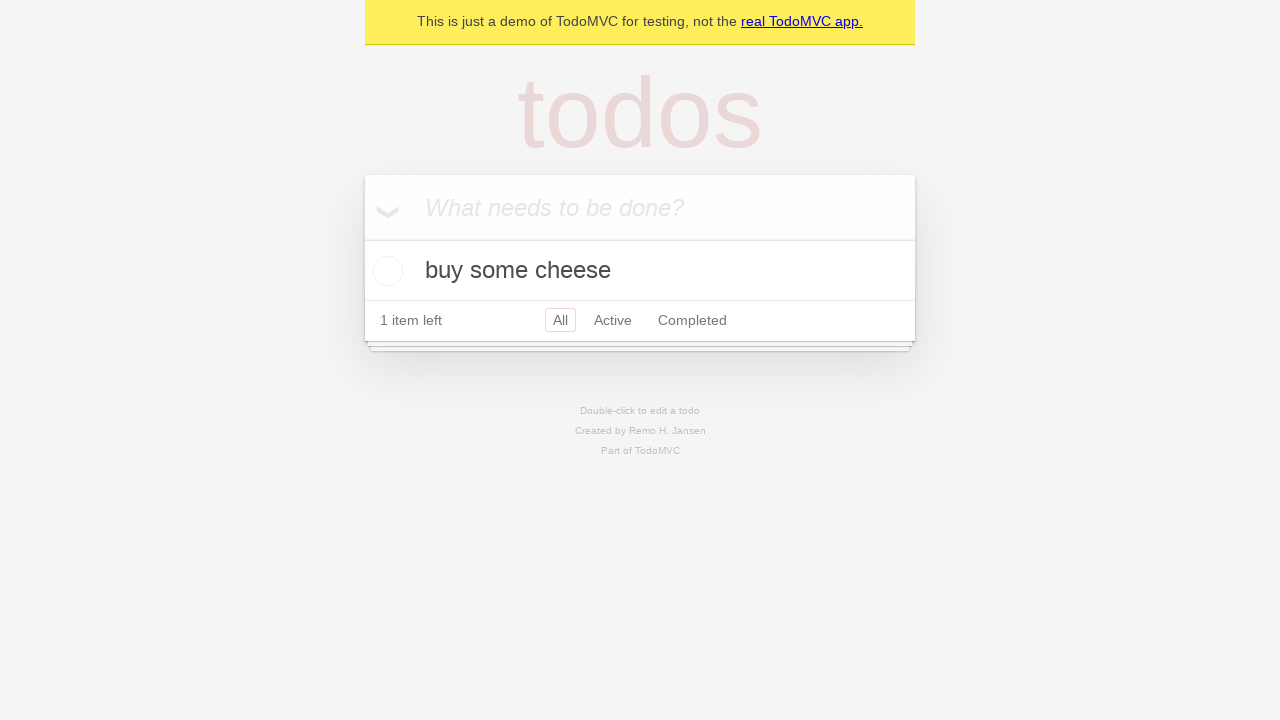

Filled todo input with 'feed the cat' on internal:attr=[placeholder="What needs to be done?"i]
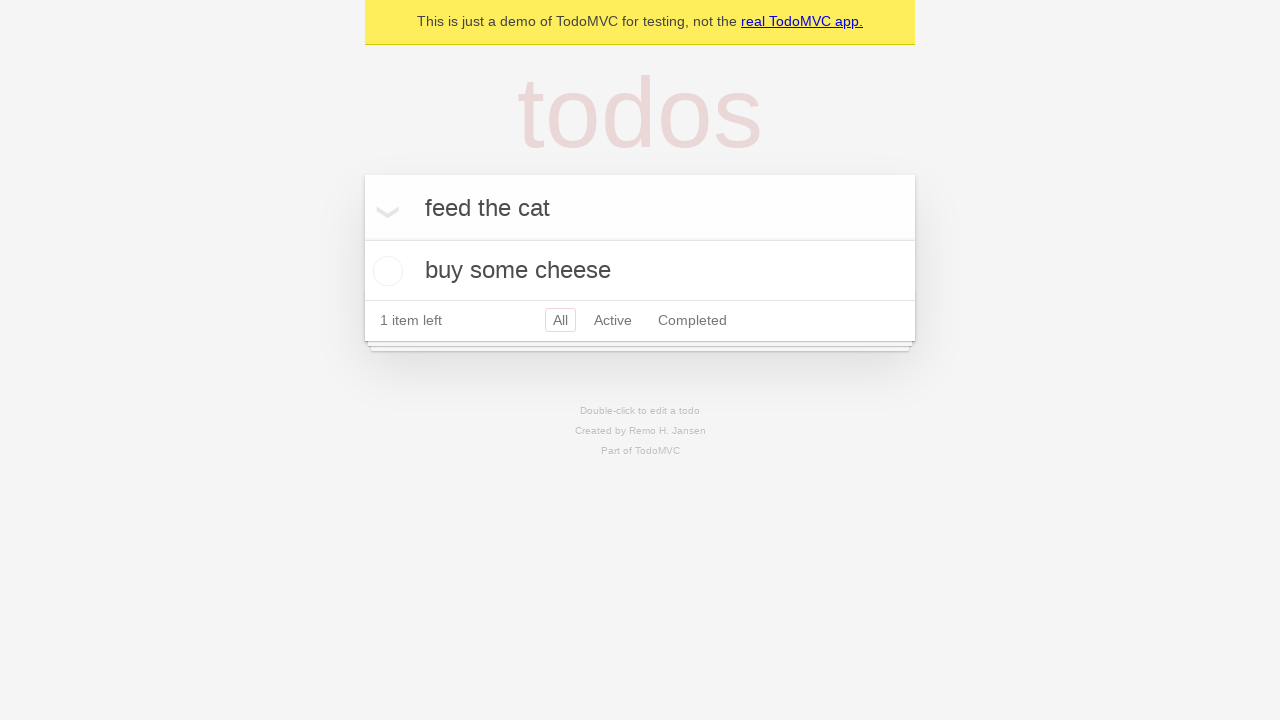

Pressed Enter to create second todo item on internal:attr=[placeholder="What needs to be done?"i]
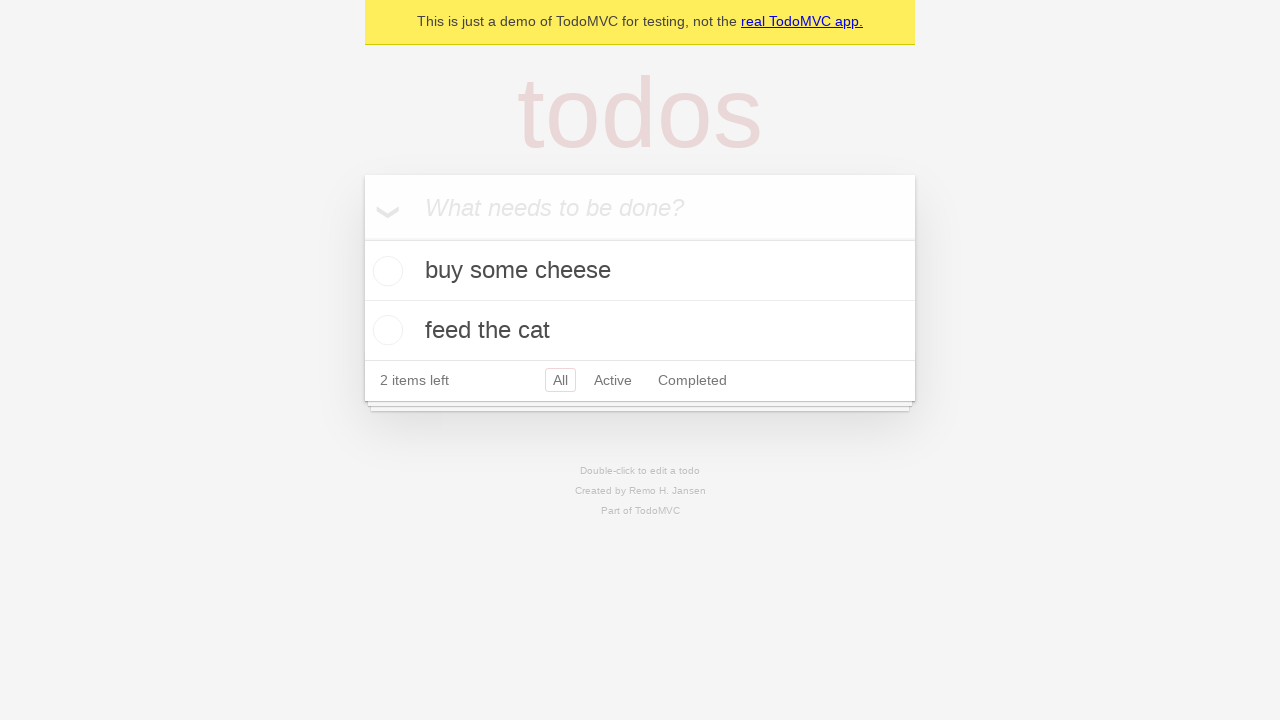

Located all todo items
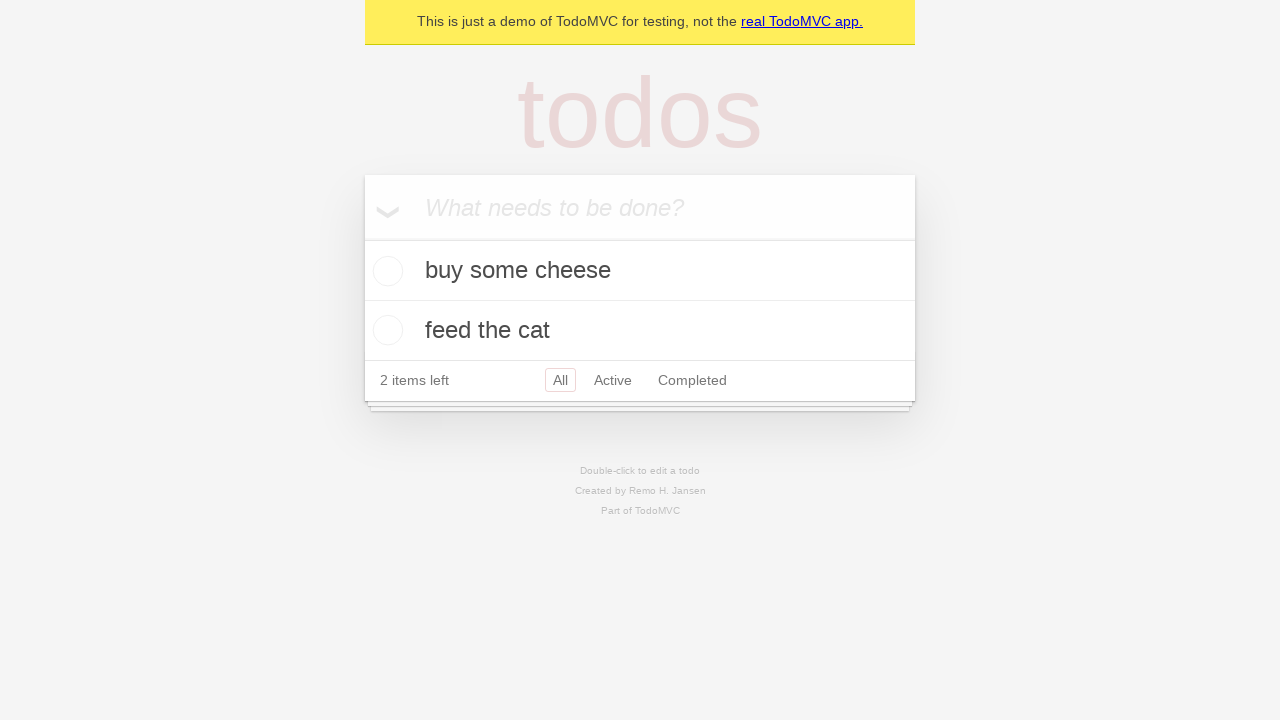

Located checkbox for first todo item
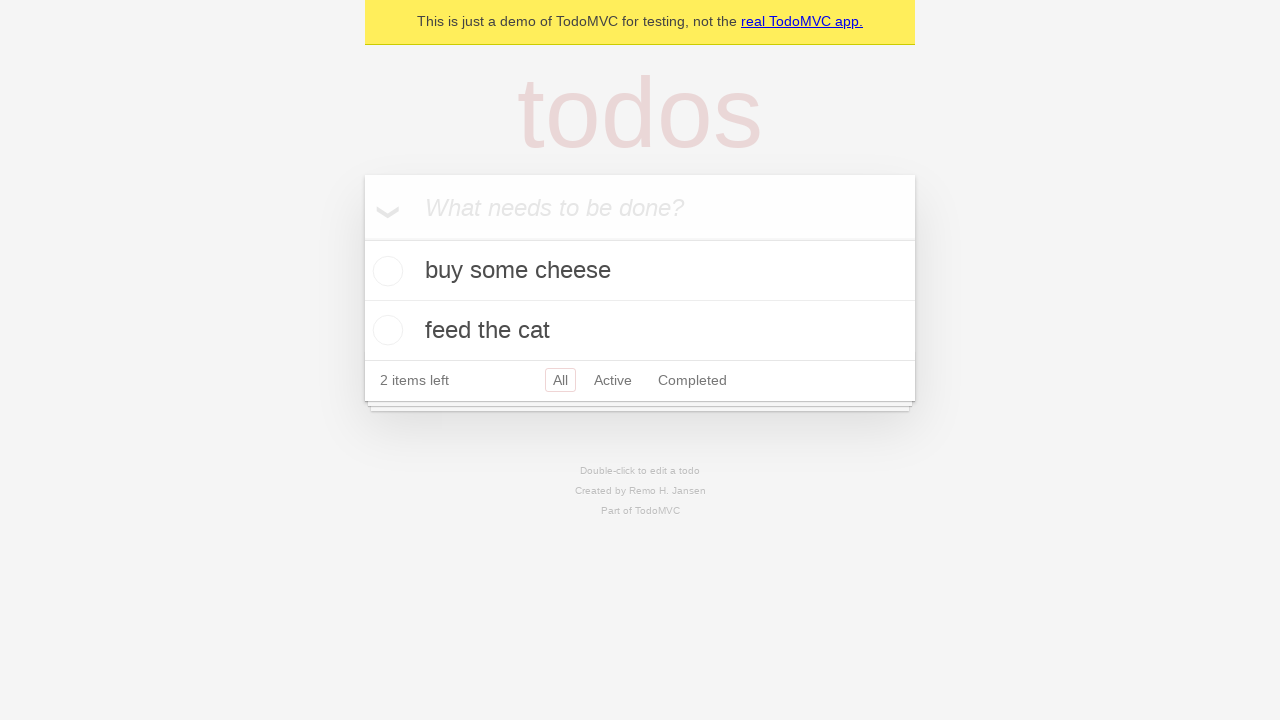

Checked the first todo item at (385, 271) on internal:testid=[data-testid="todo-item"s] >> nth=0 >> internal:role=checkbox
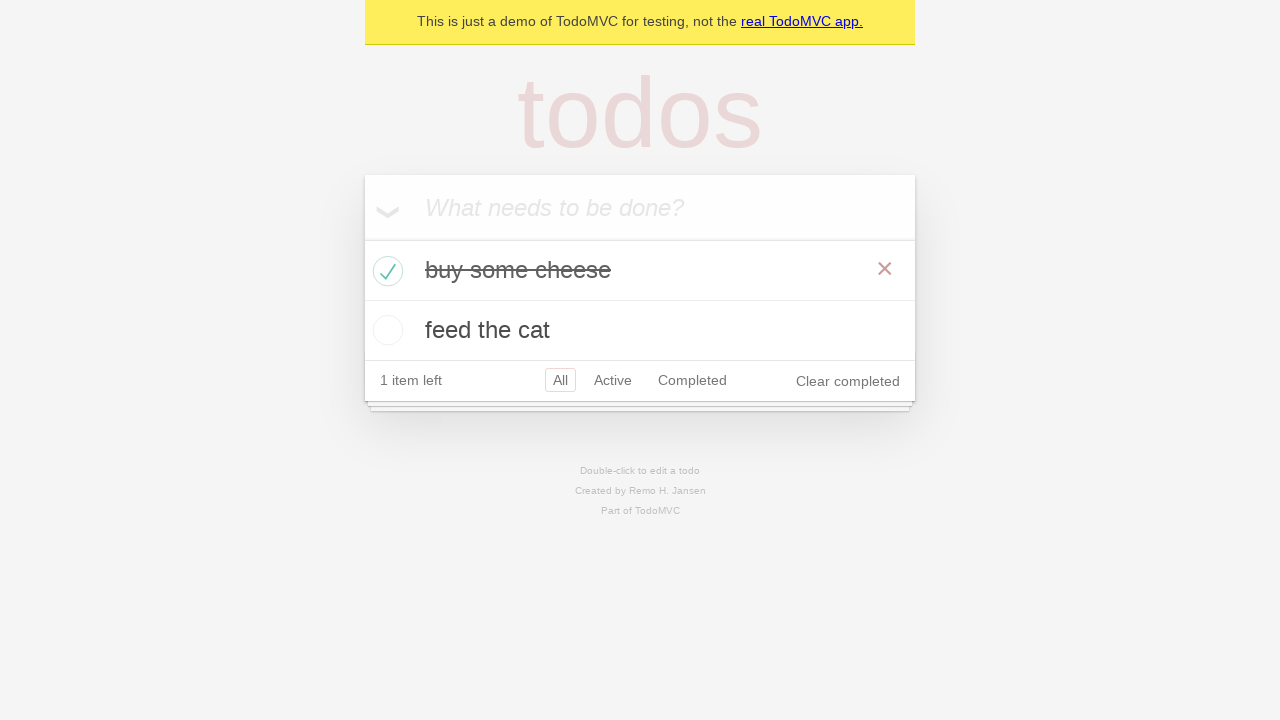

Reloaded the page to test data persistence
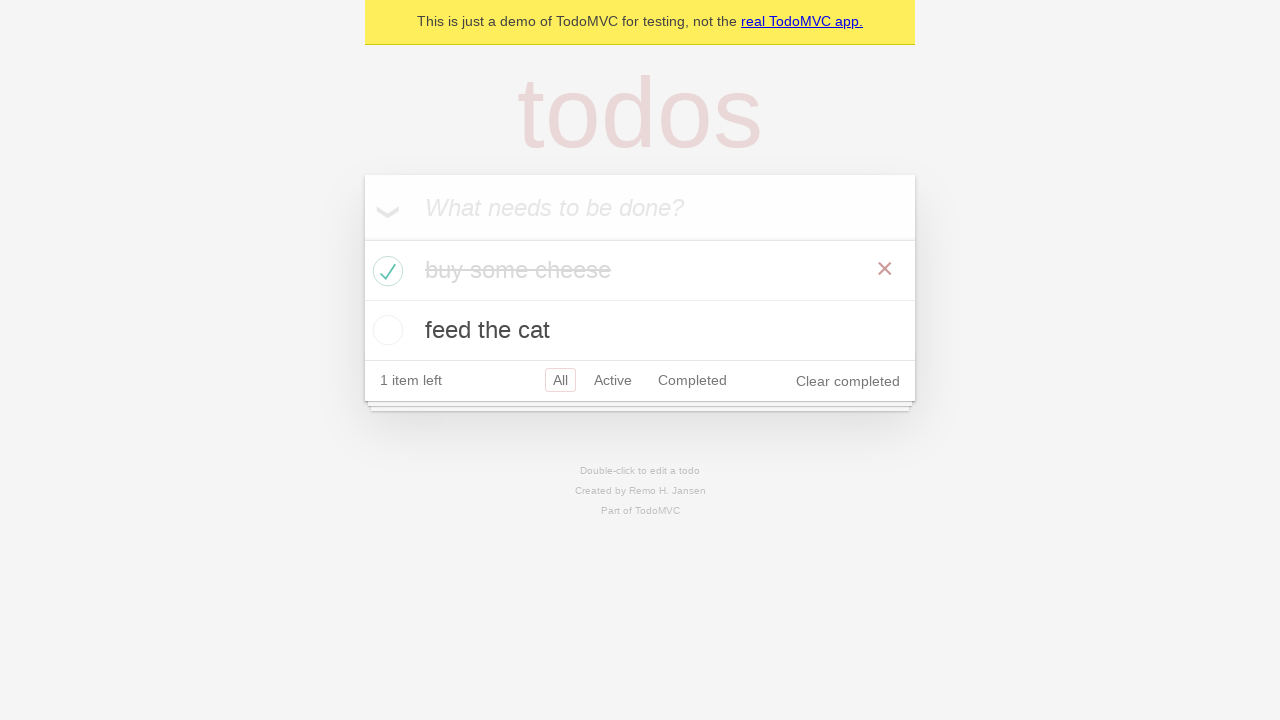

Verified todo items persisted after page reload
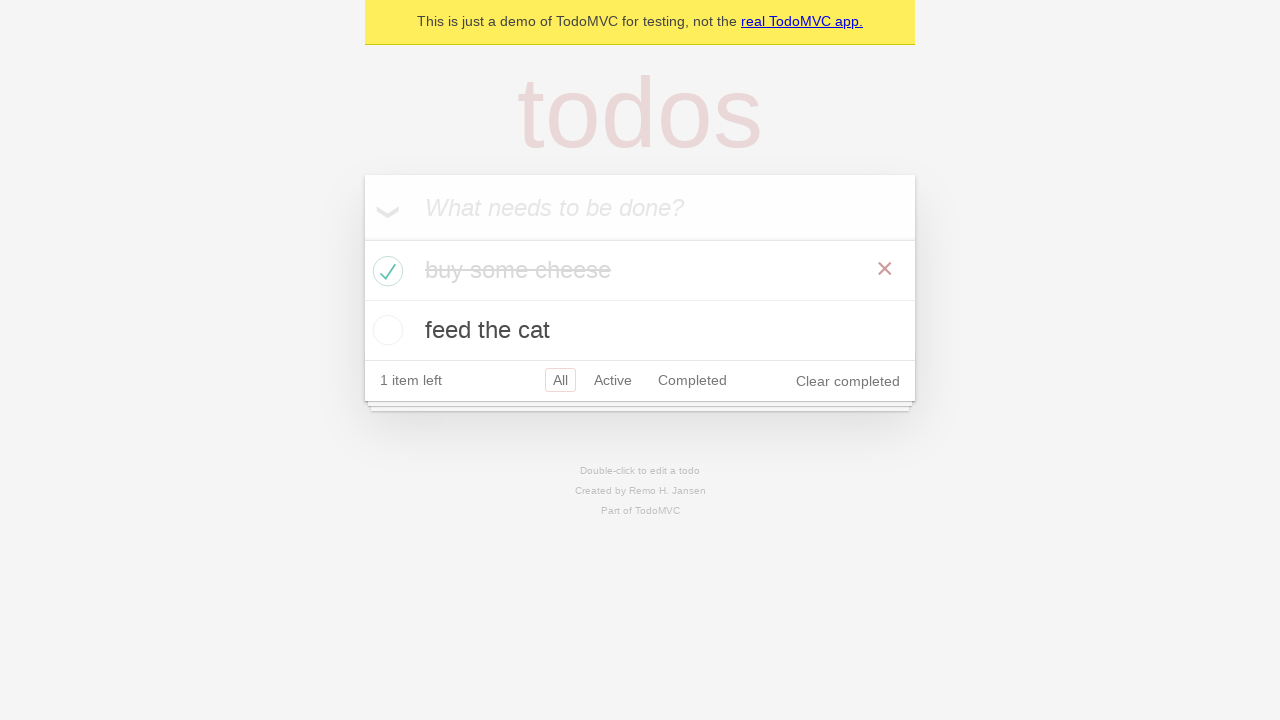

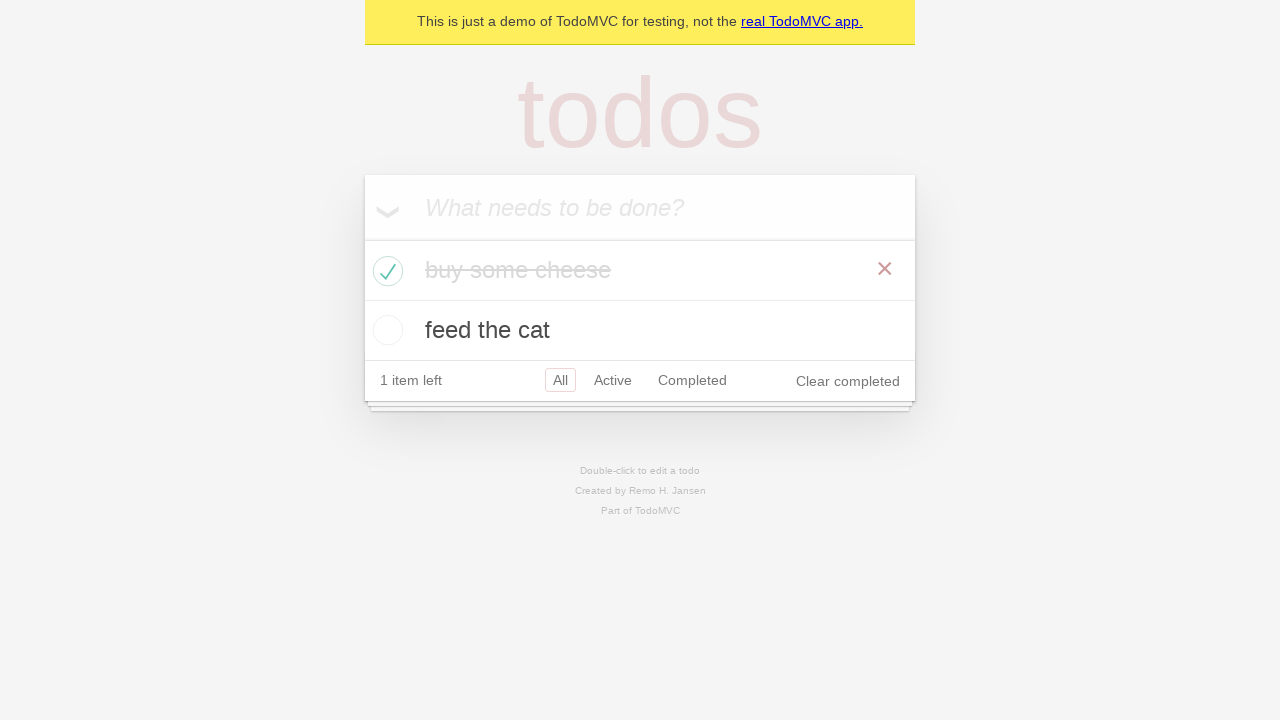